Tests the "Load more" pagination functionality on a news listing page by clicking the load more button and verifying additional content loads.

Starting URL: https://www.lanacion.com.ar/tema/videojuegos-tid48572/

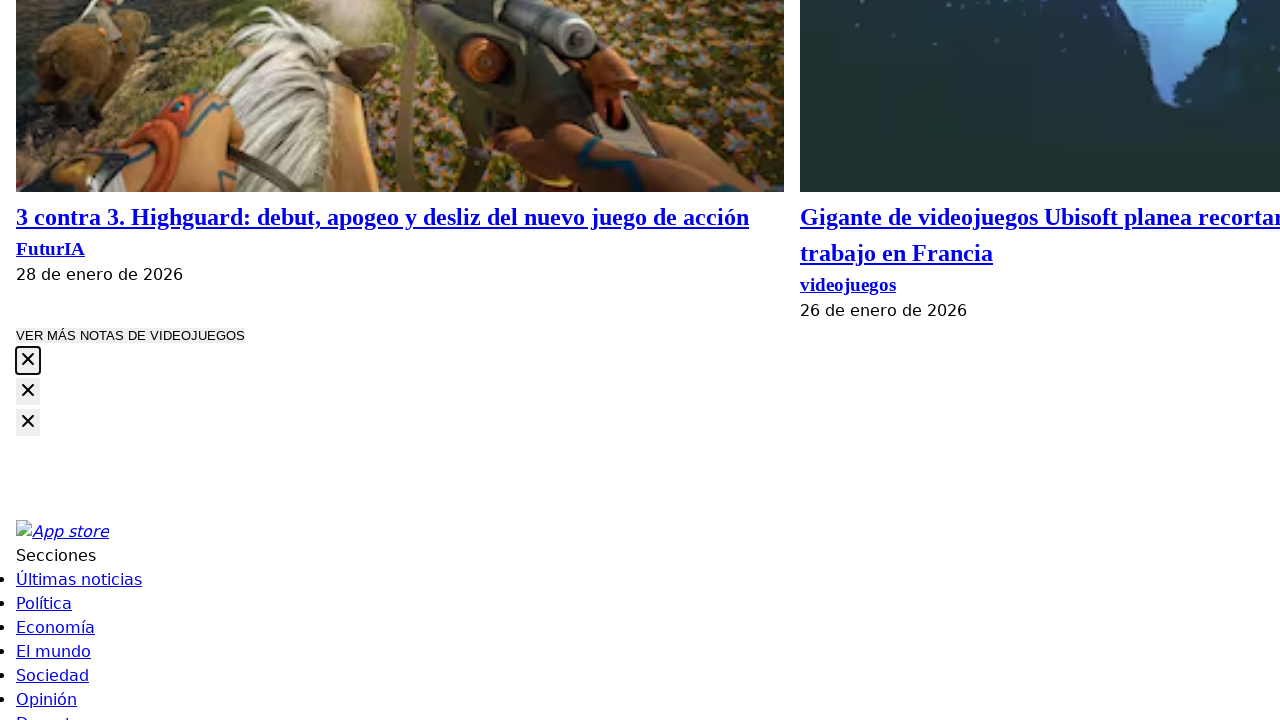

Waited for initial articles container to load
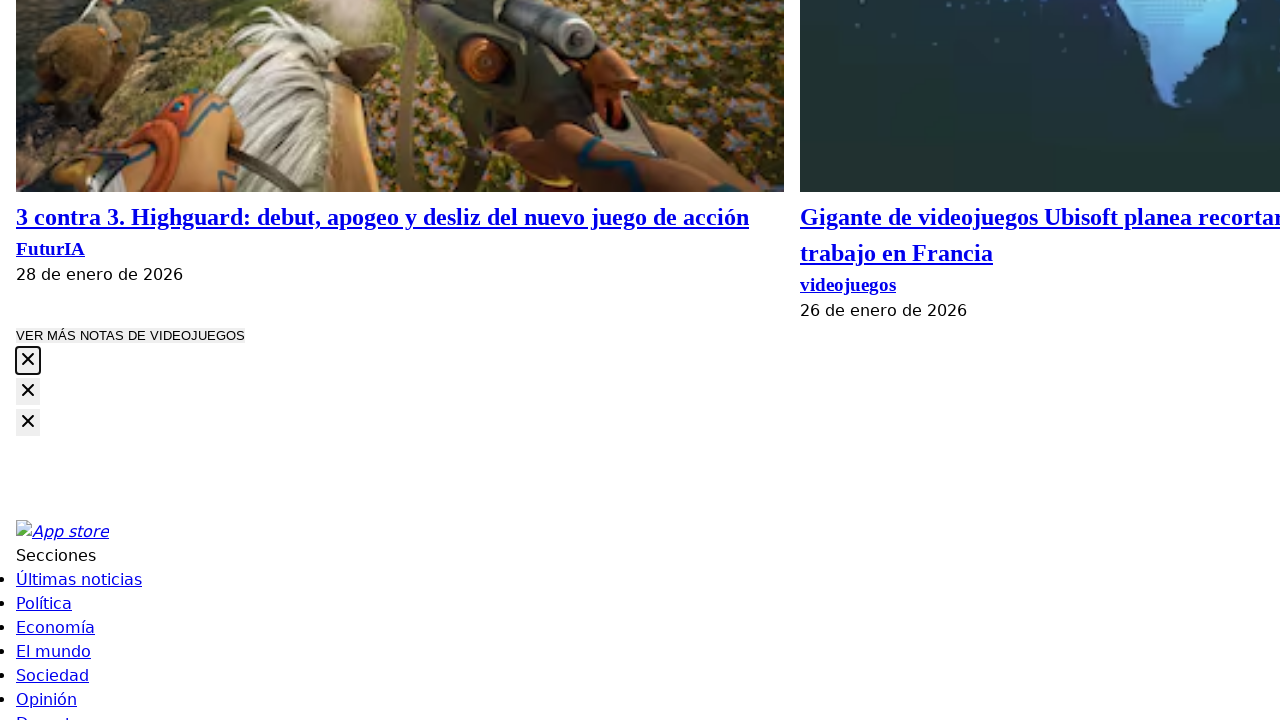

Counted 30 initial articles on the page
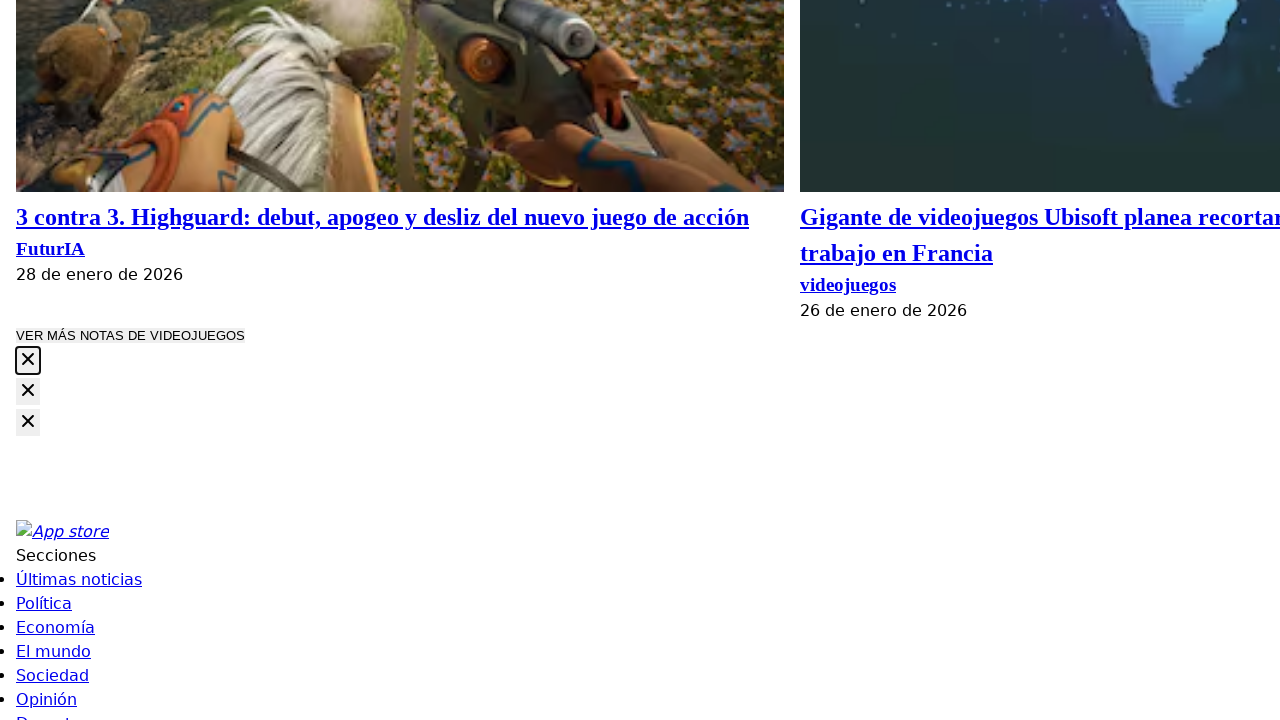

Scrolled 'Load more' button into view
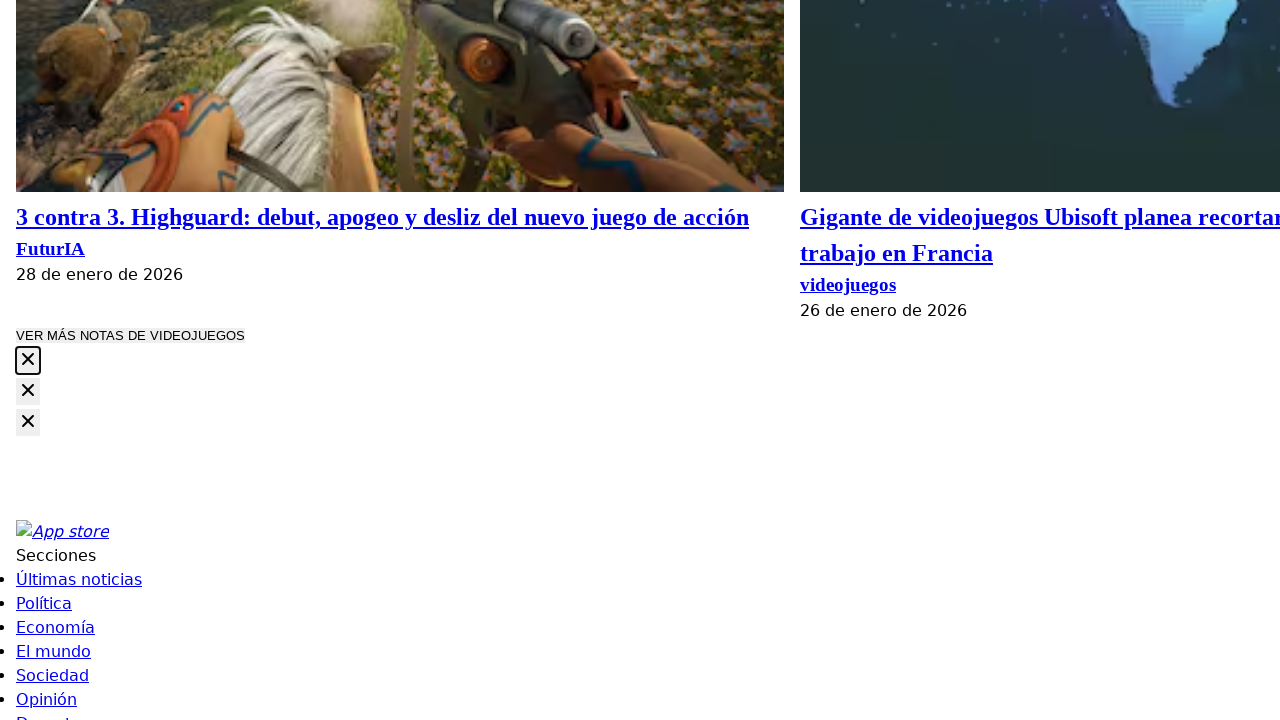

Clicked the 'Load more' button at (130, 336) on button.com-button.--secondary
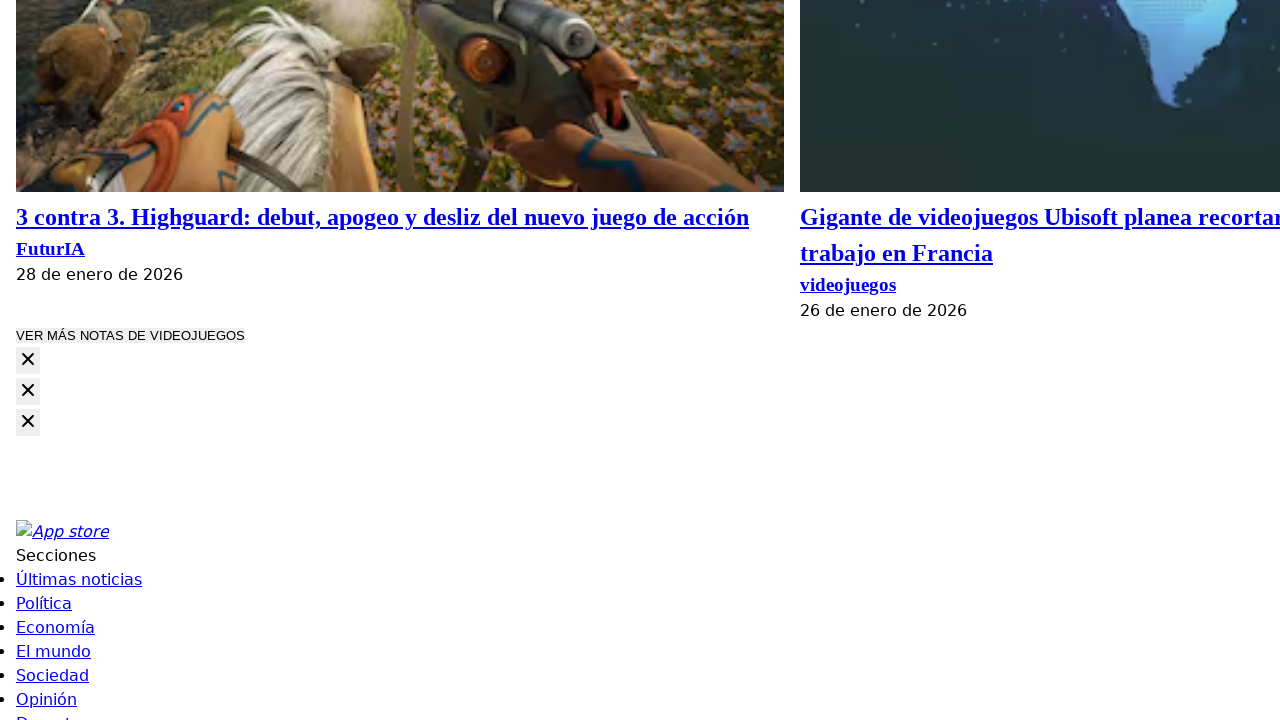

Waited 2 seconds for new articles to load
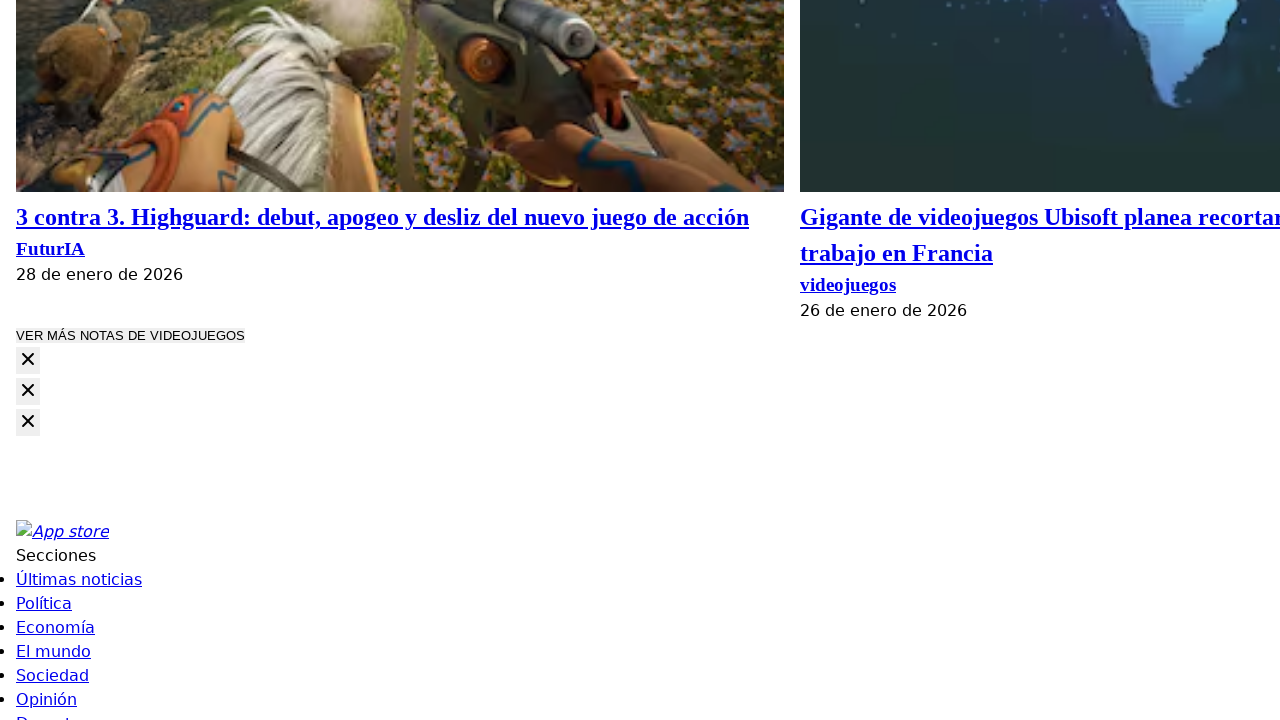

Verified articles container is still present after loading more content
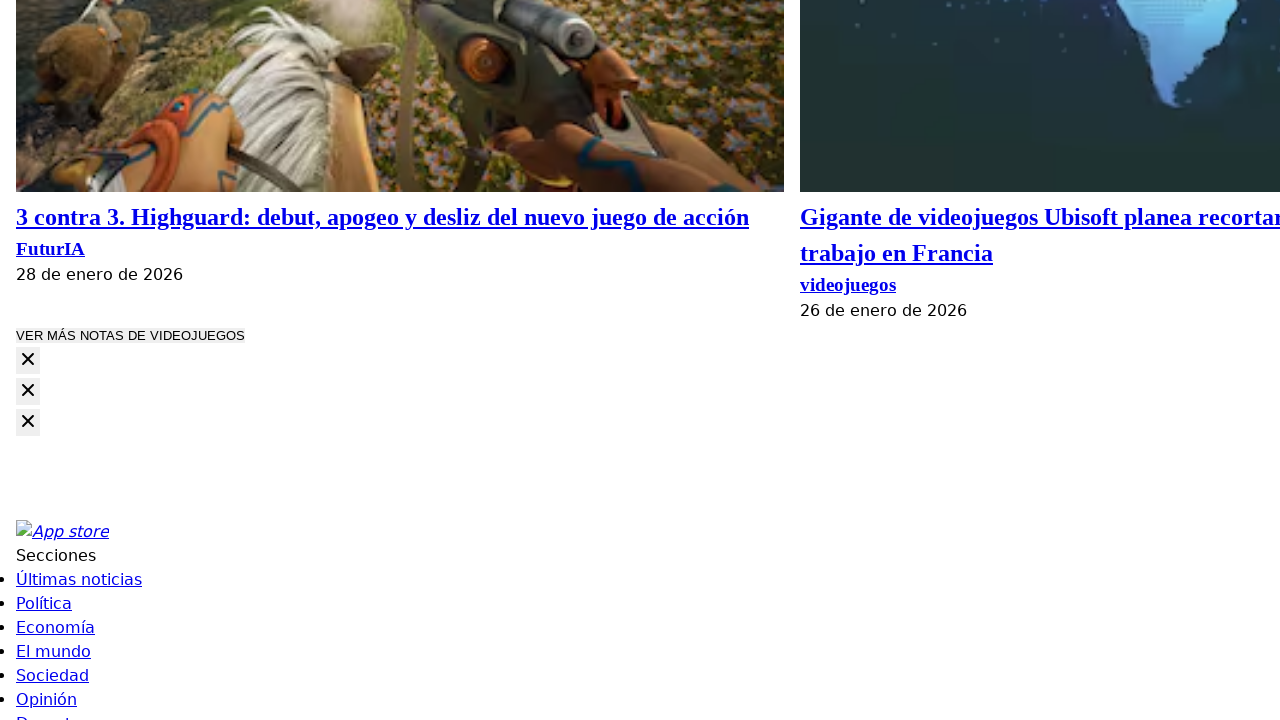

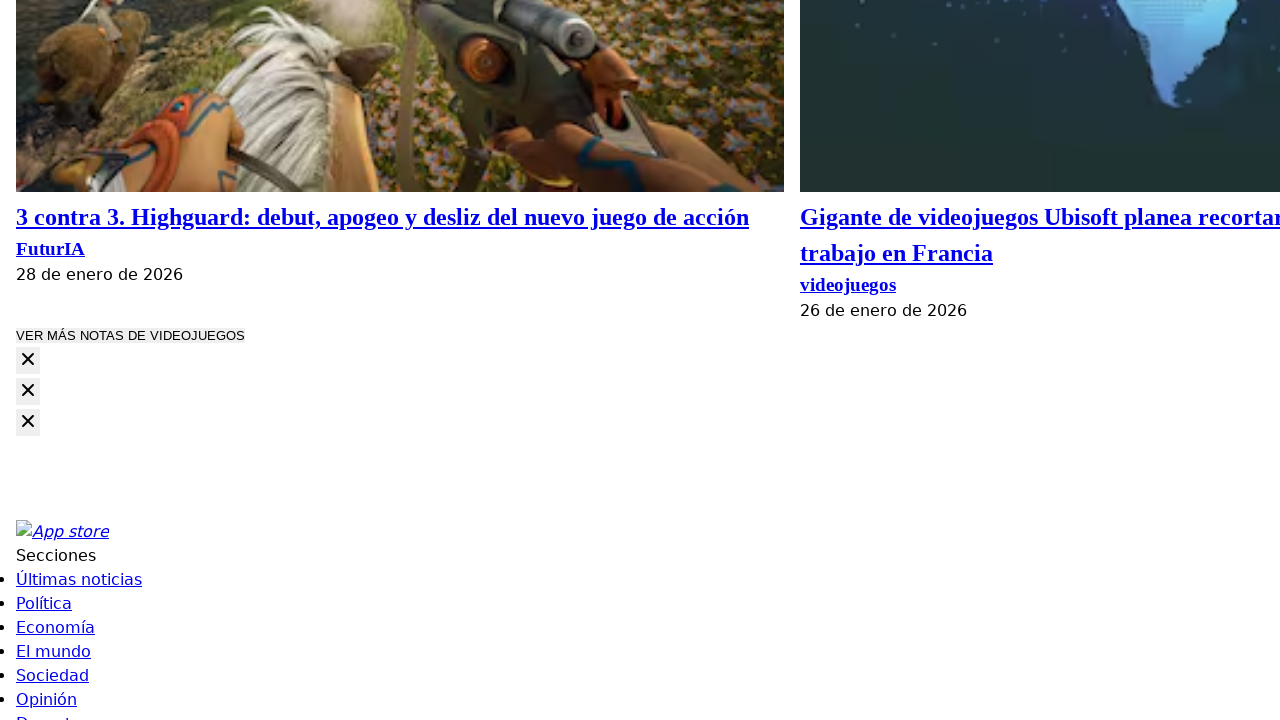